Tests form filling functionality by entering first name and last name values into a form. Note: The original script has an intentional invalid ID for the last name field which would cause an error.

Starting URL: https://formy-project.herokuapp.com/form

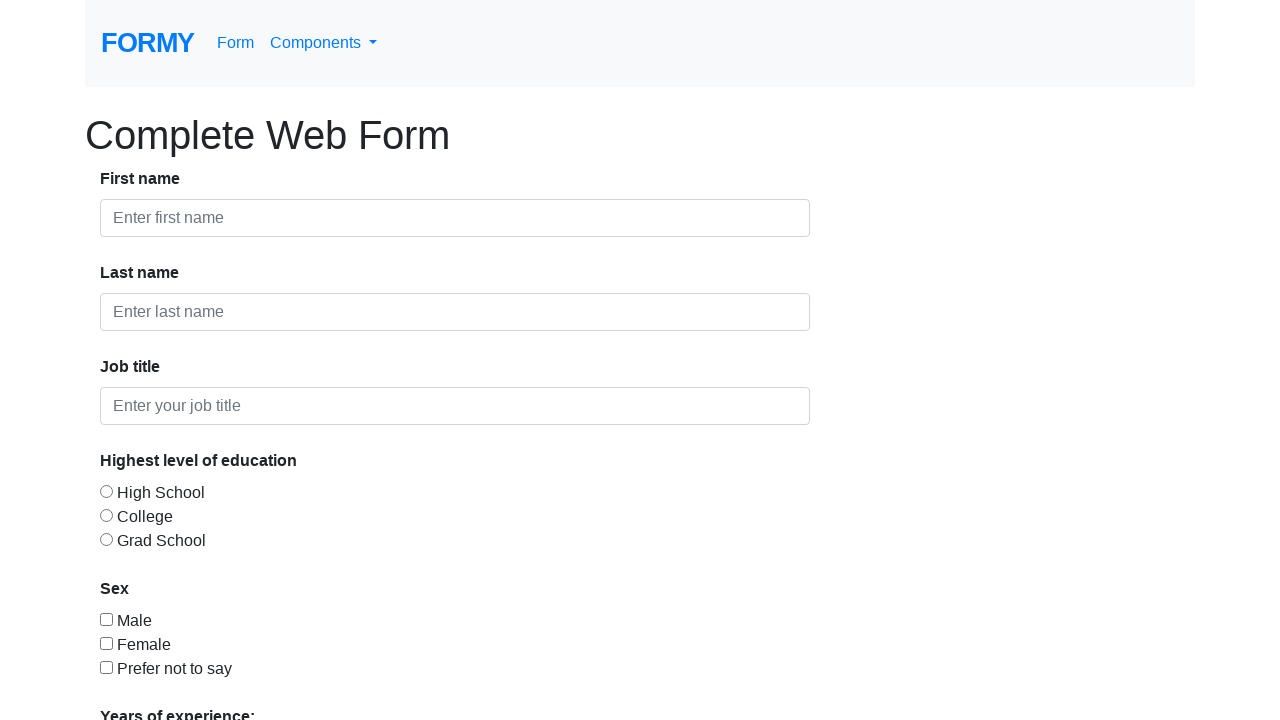

Filled first name field with 'Andy' on #first-name
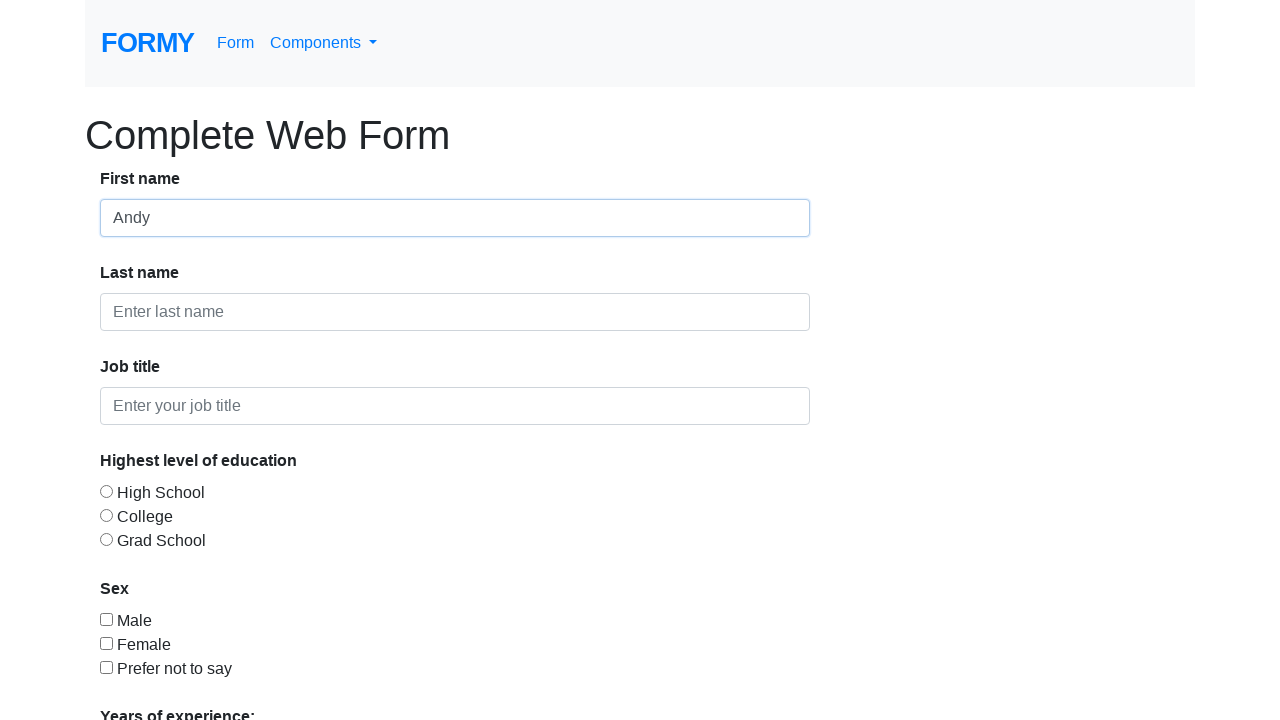

Filled last name field with 'Johnson' on #last-name
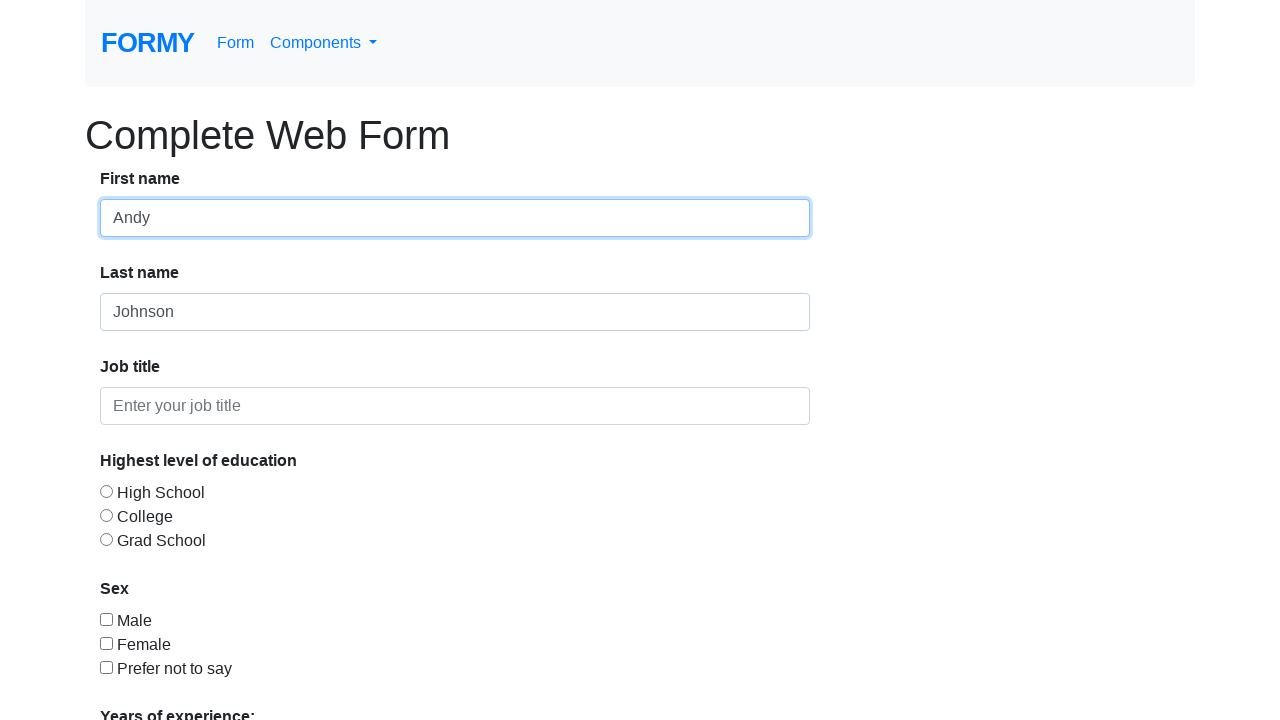

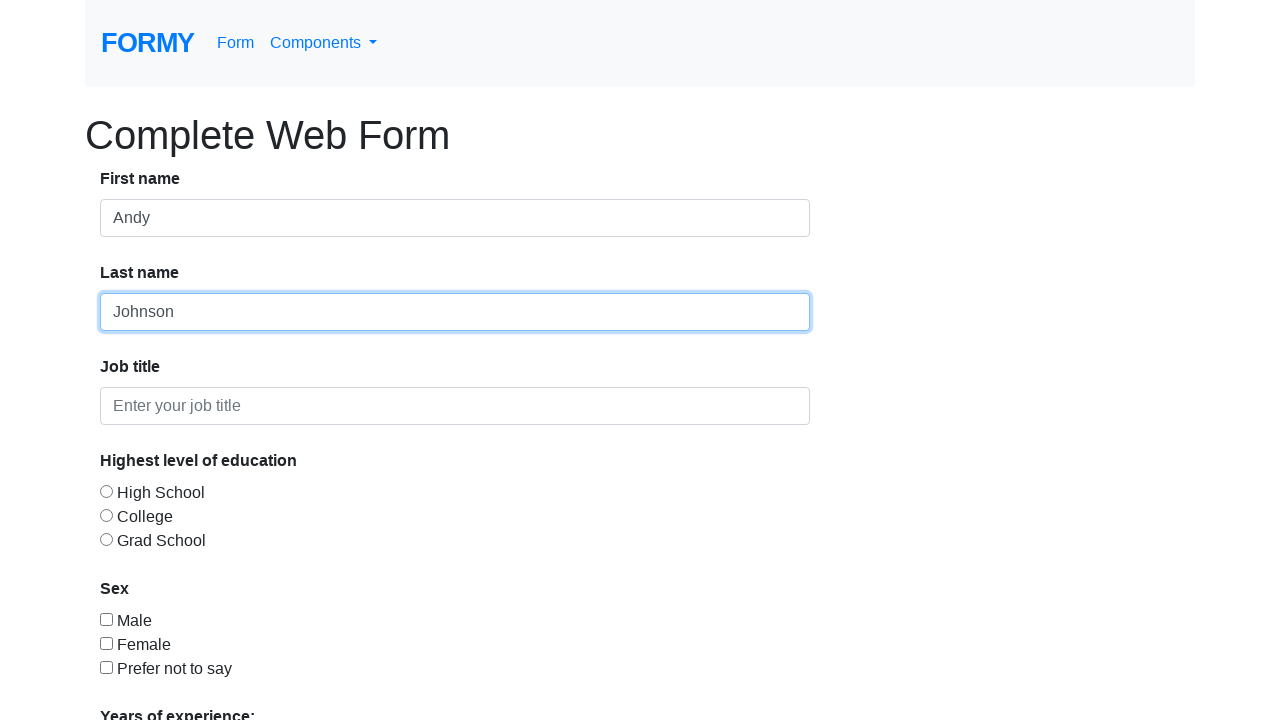